Tests number input field functionality by entering a value, clearing it, and entering a new value

Starting URL: http://the-internet.herokuapp.com/inputs

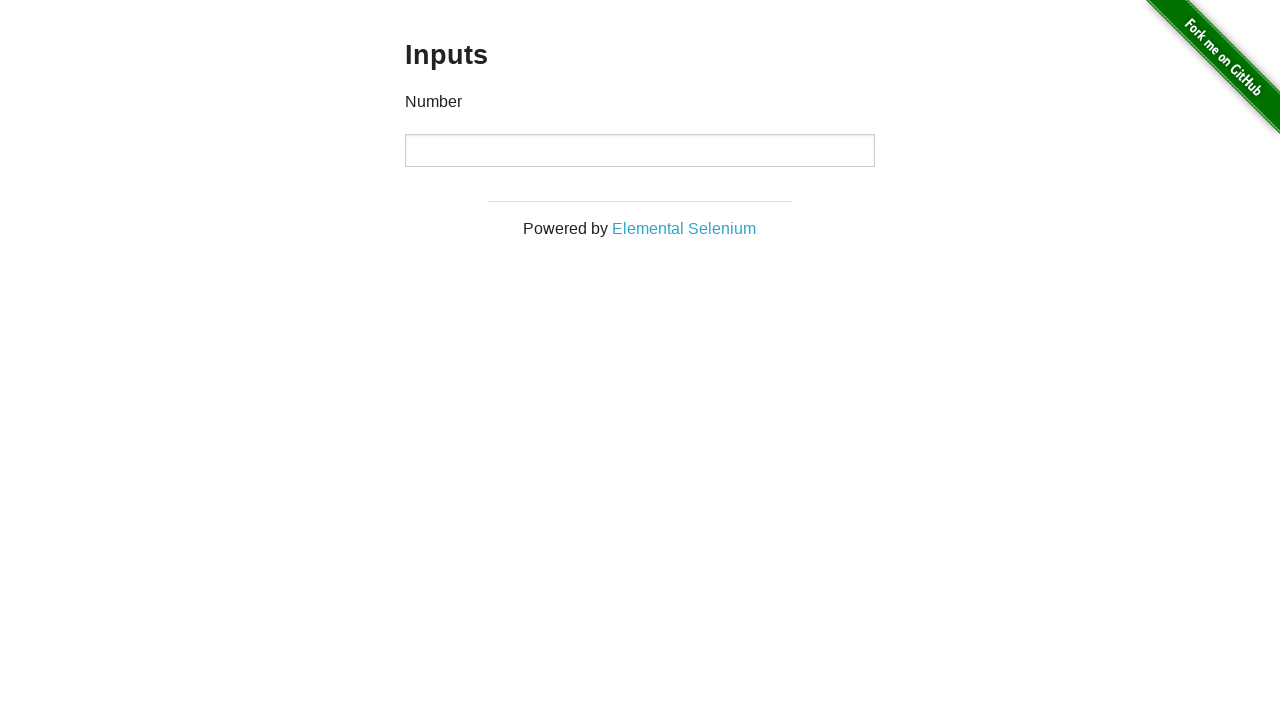

Located the number input field
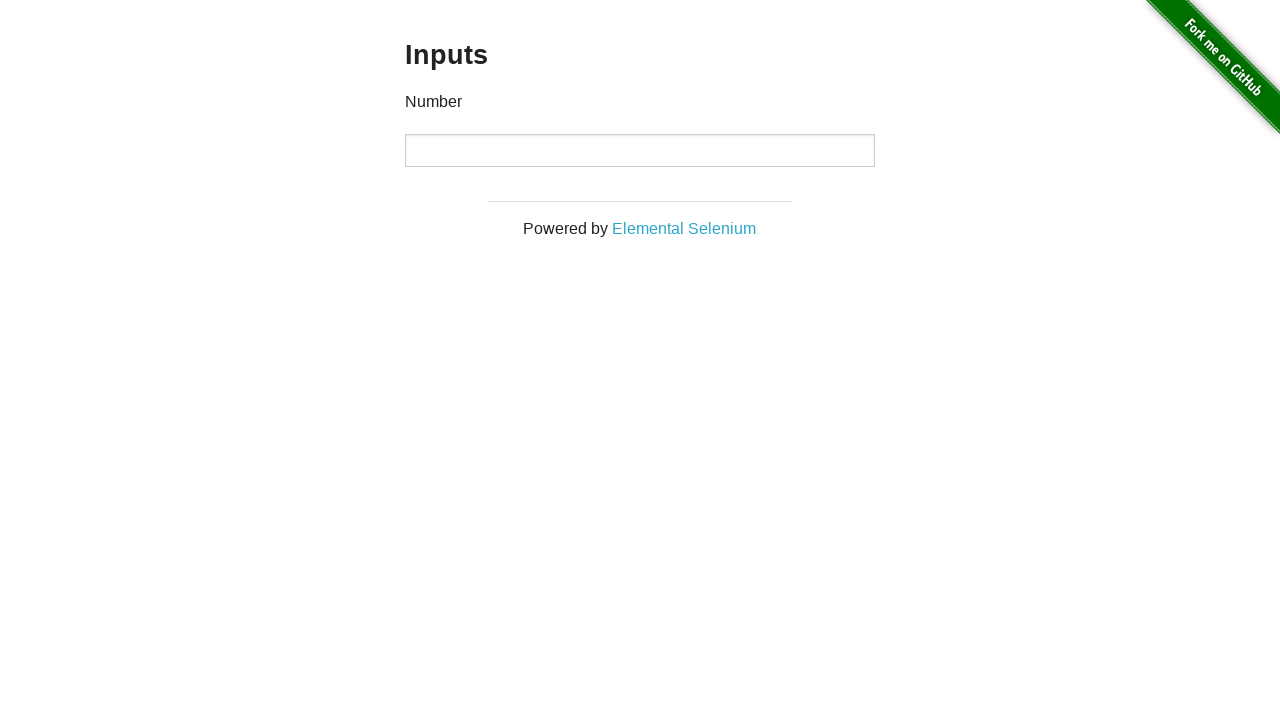

Entered value '1000' into the input field on input
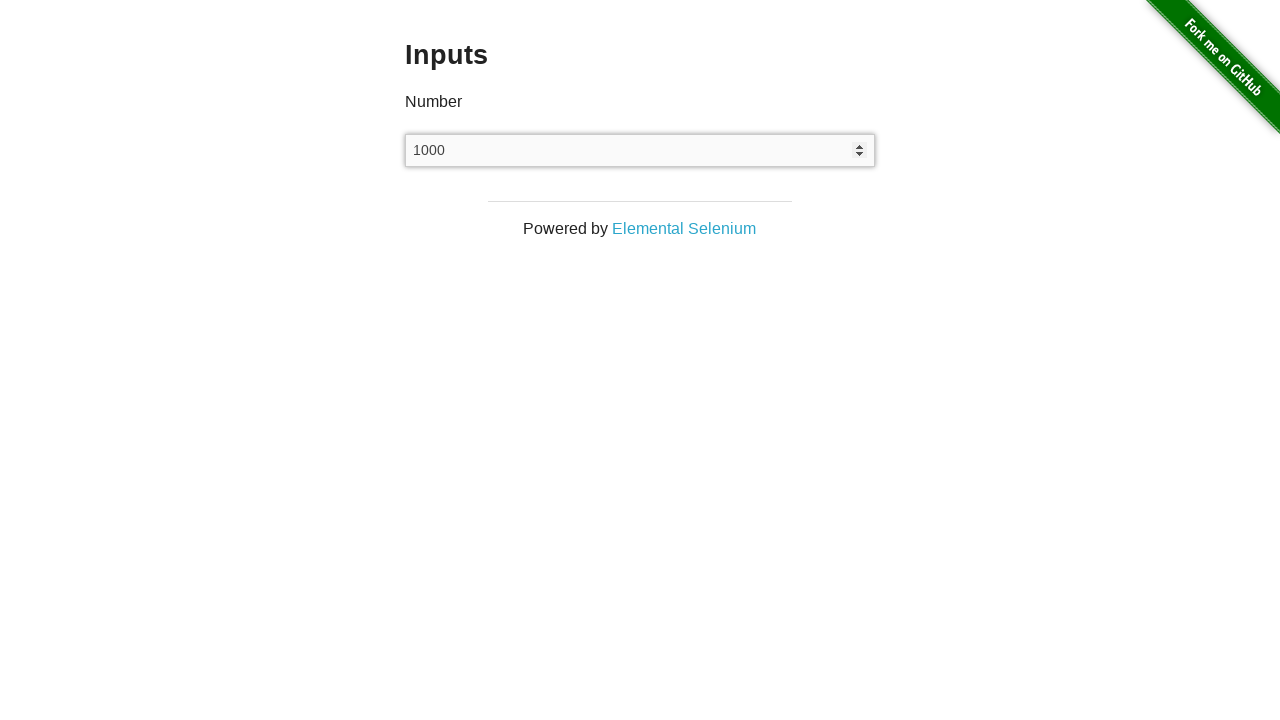

Cleared the input field on input
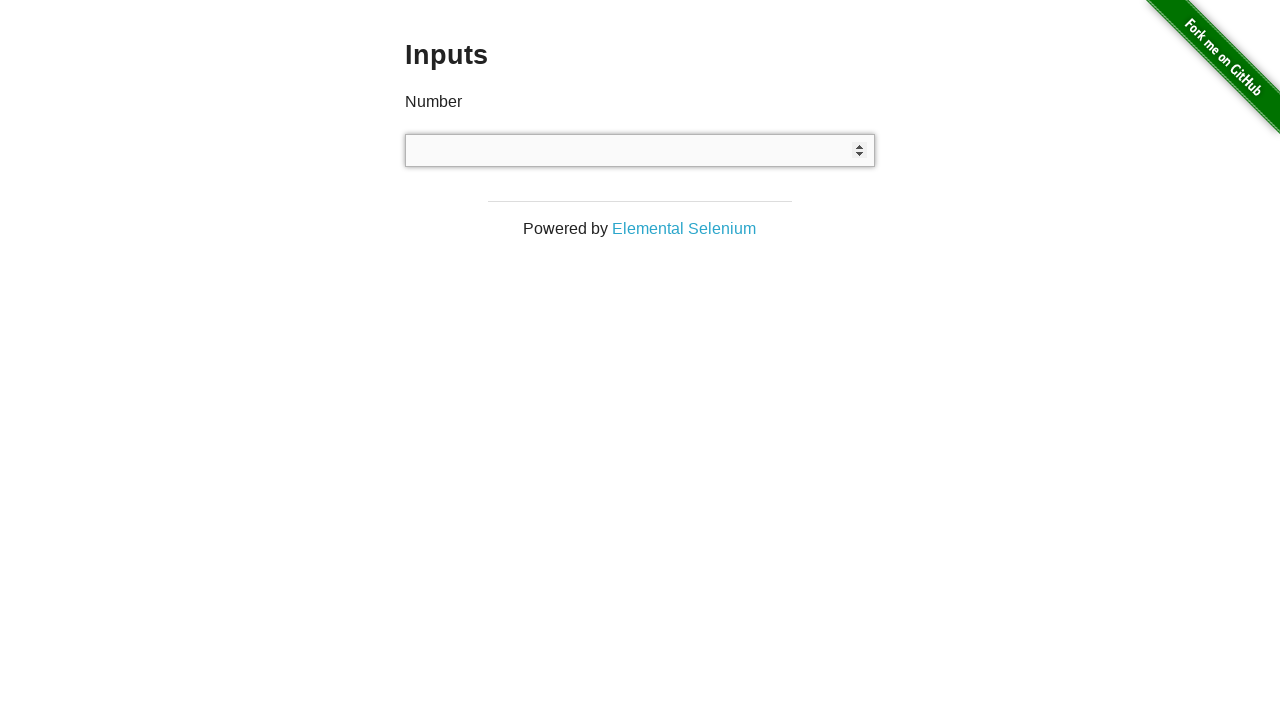

Entered value '999' into the input field on input
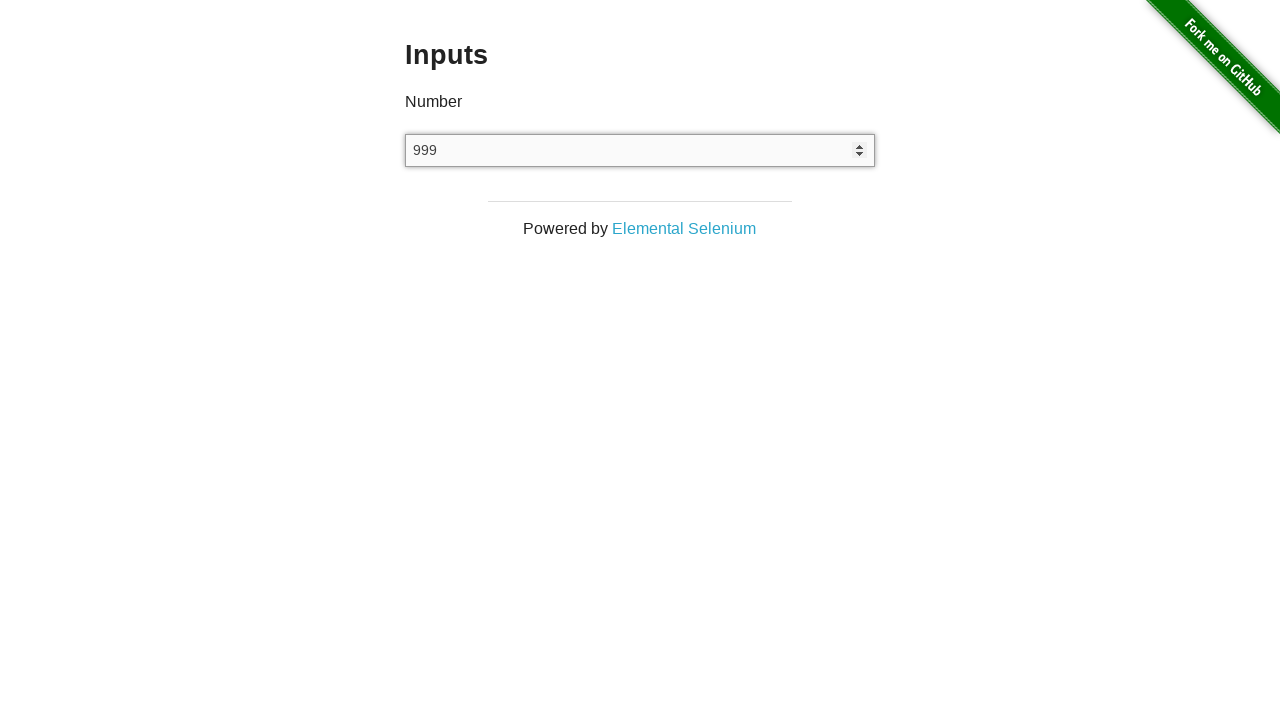

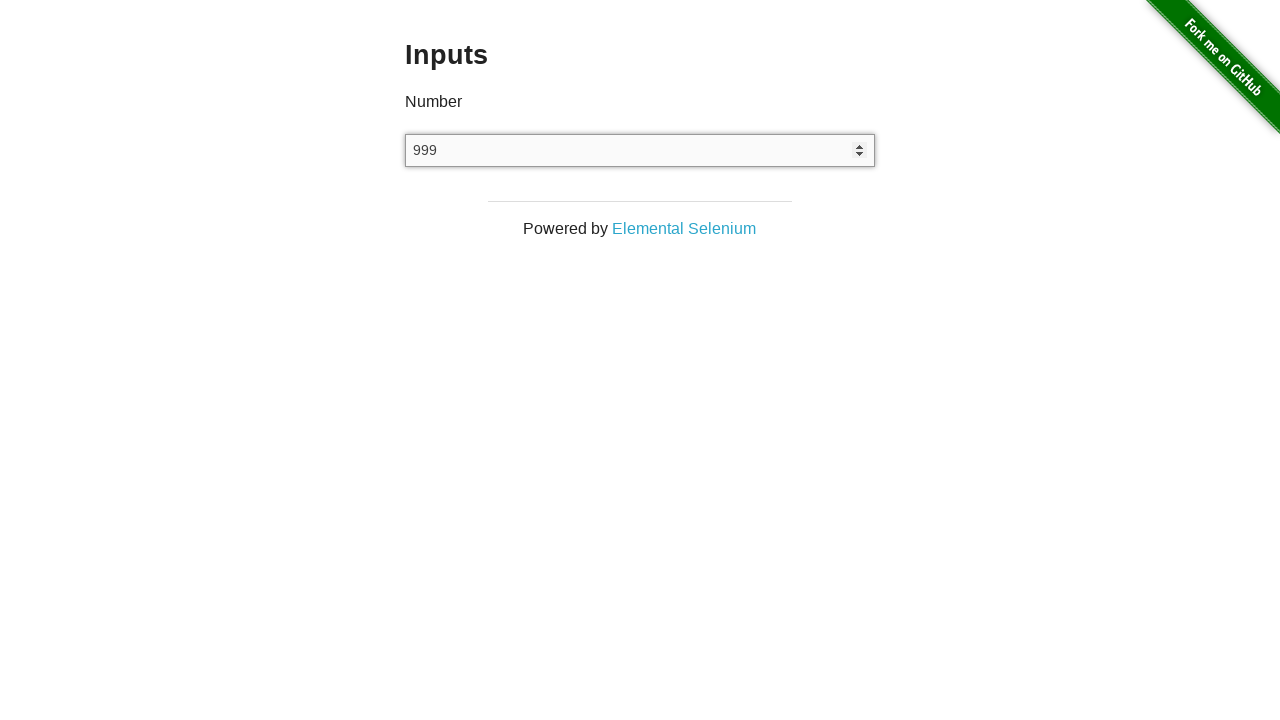